Clicks on the Technologies link in the navigation menu after clicking Resources

Starting URL: https://www.wappalyzer.com/

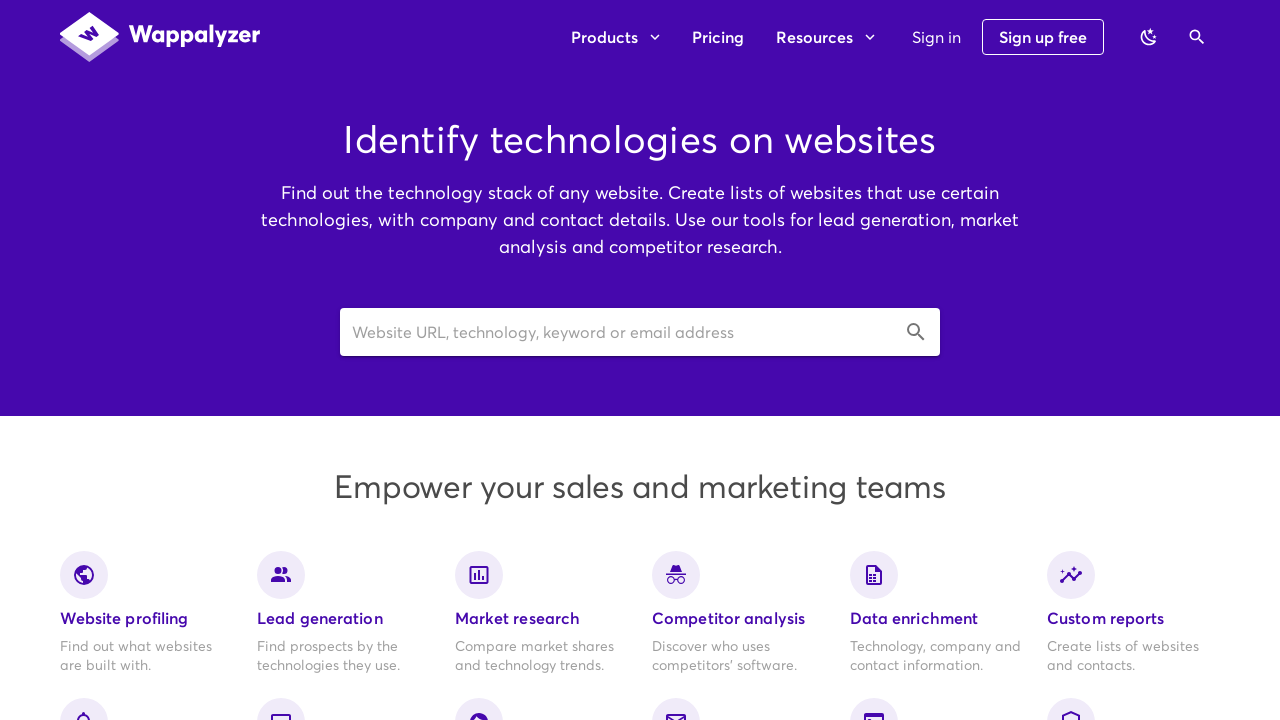

Clicked Resources button in navigation menu at (825, 37) on xpath=//div[@class='v-toolbar__content']/div[1]/div[1]/div[2]/button[2]
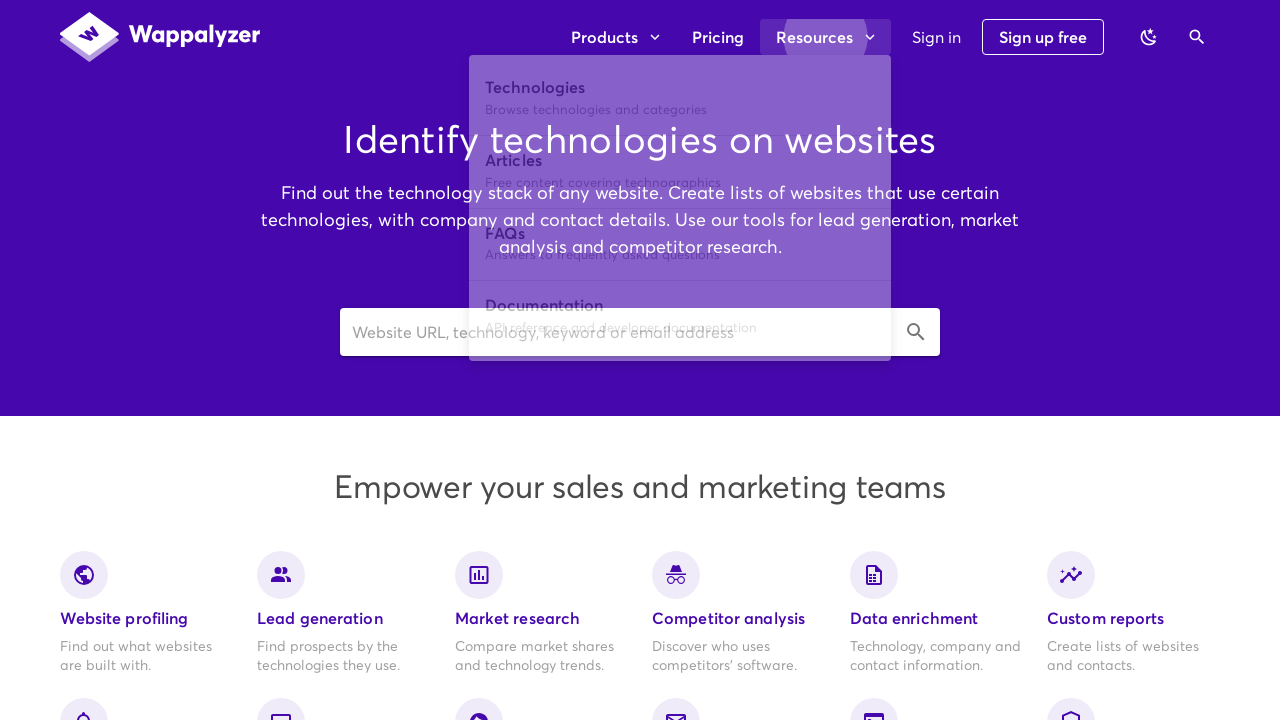

Clicked Technologies link in Resources dropdown menu at (680, 99) on xpath=//div[@class='v-toolbar__content']/div[1]/div[1]/div[2]/div[2]/div[1]/div[
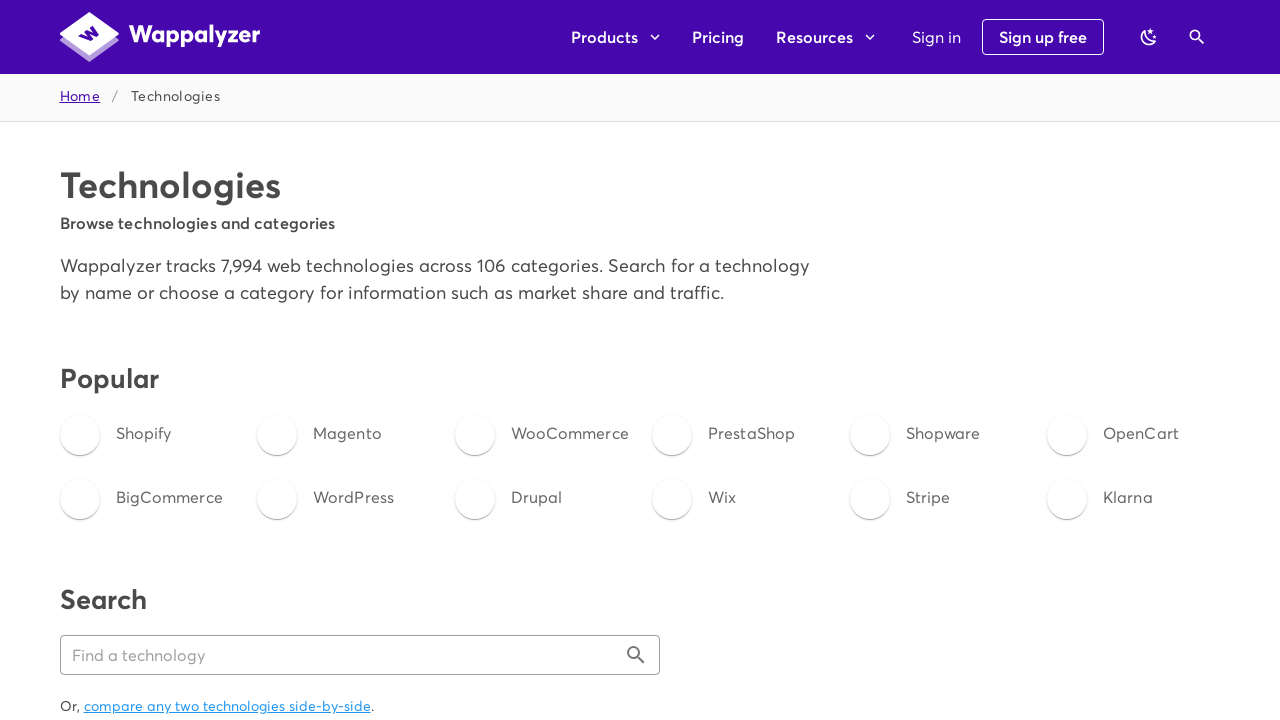

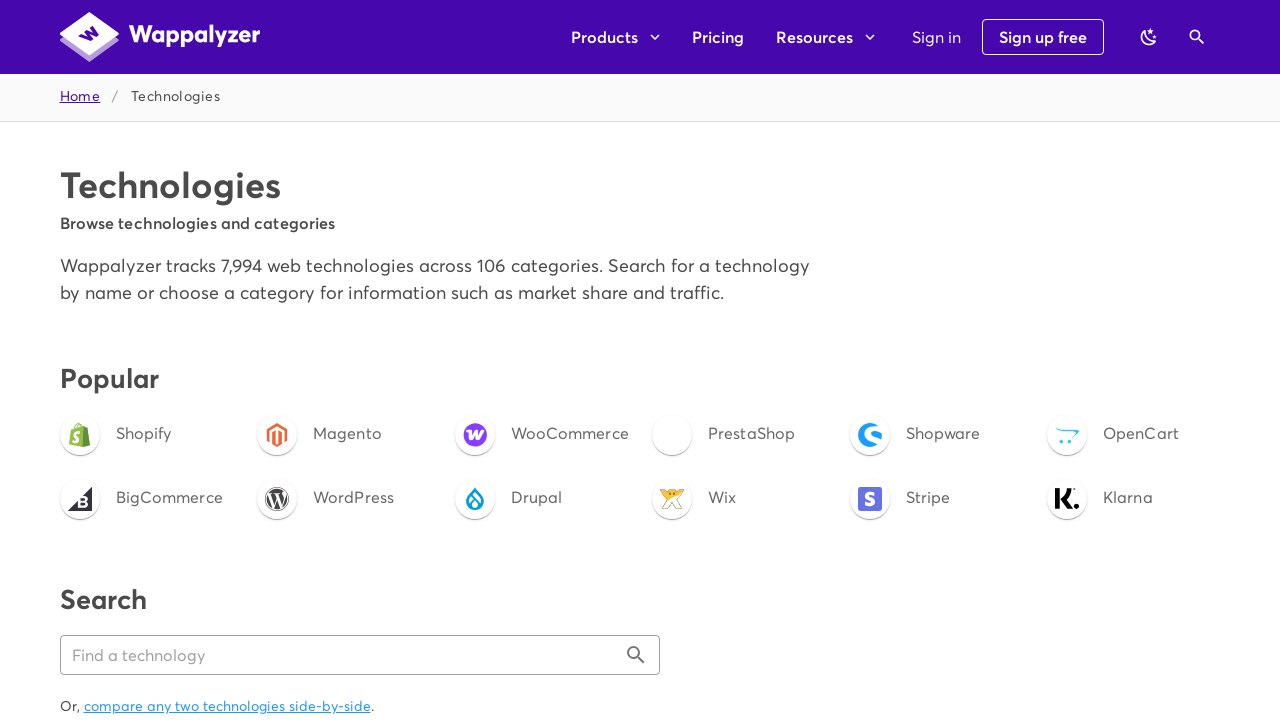